Verifies UI elements on the login page including the "Remember me" checkbox label text, "Forgot your password?" link text, and the href attribute of the forgot password link.

Starting URL: https://login1.nextbasecrm.com

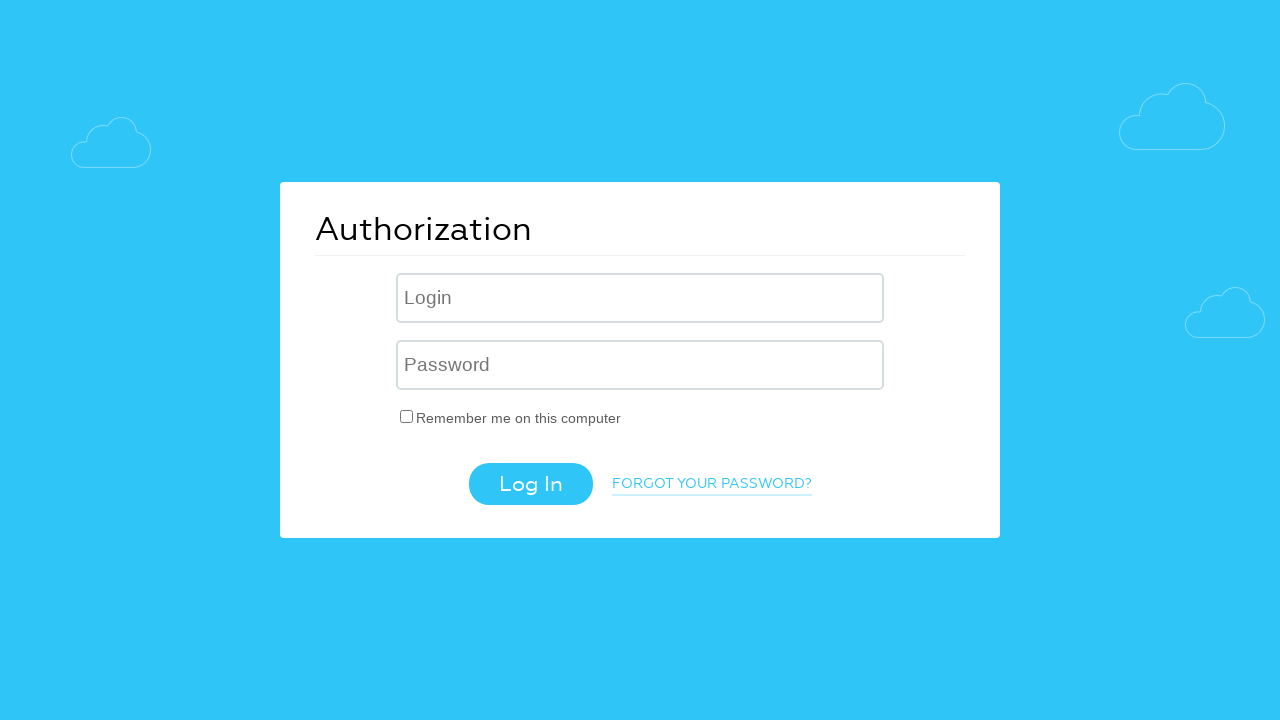

Waited for 'Remember me' checkbox label to load
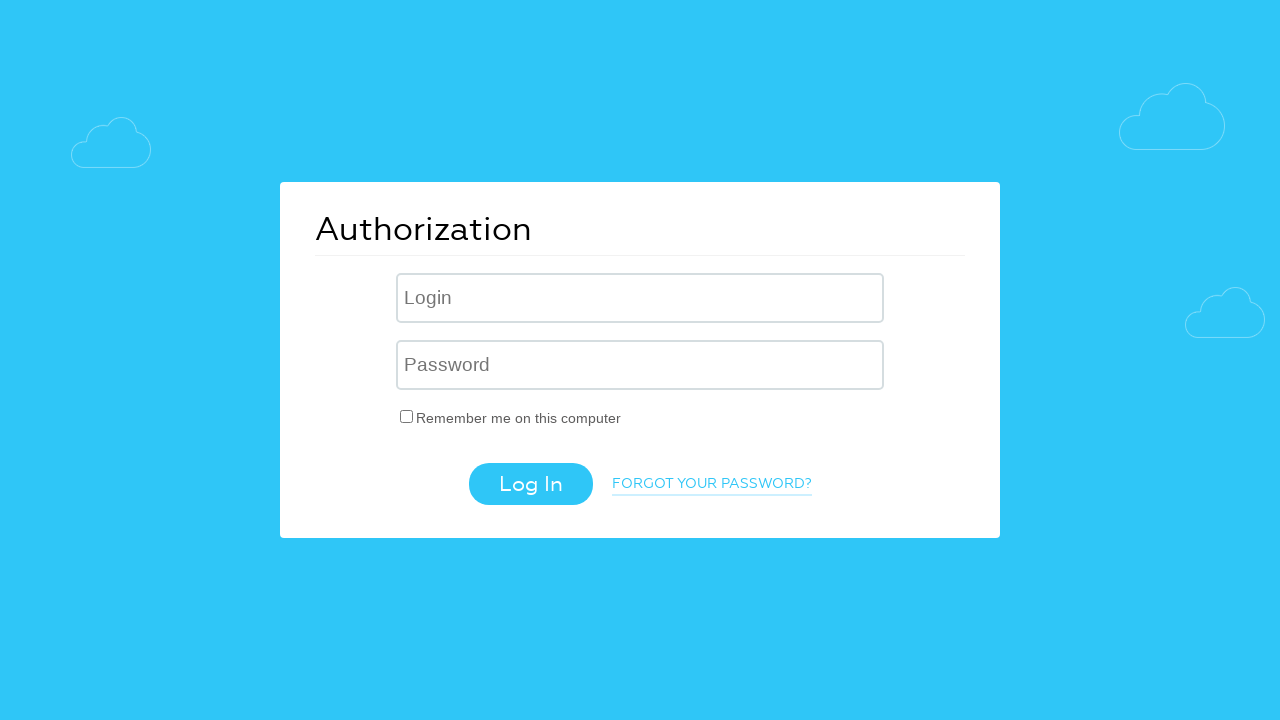

Retrieved text content from 'Remember me' checkbox label
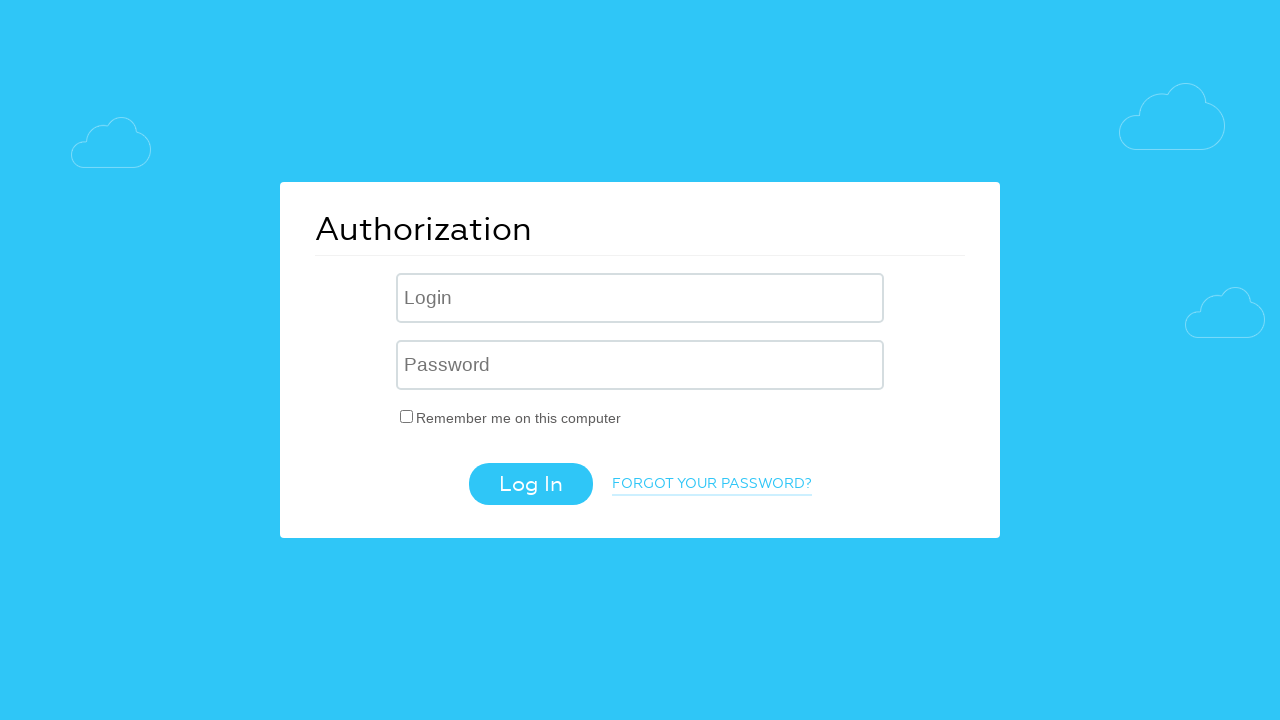

Verified 'Remember me' checkbox label text matches expected value
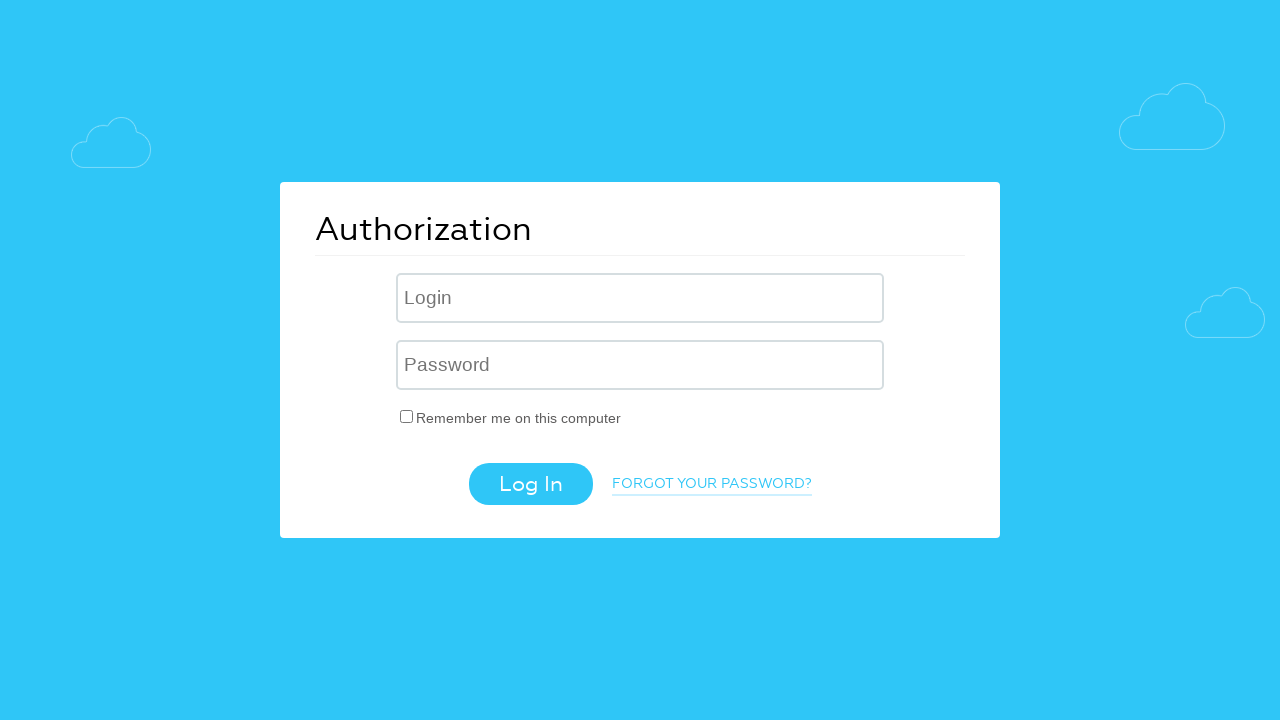

Retrieved text content from 'Forgot your password?' link
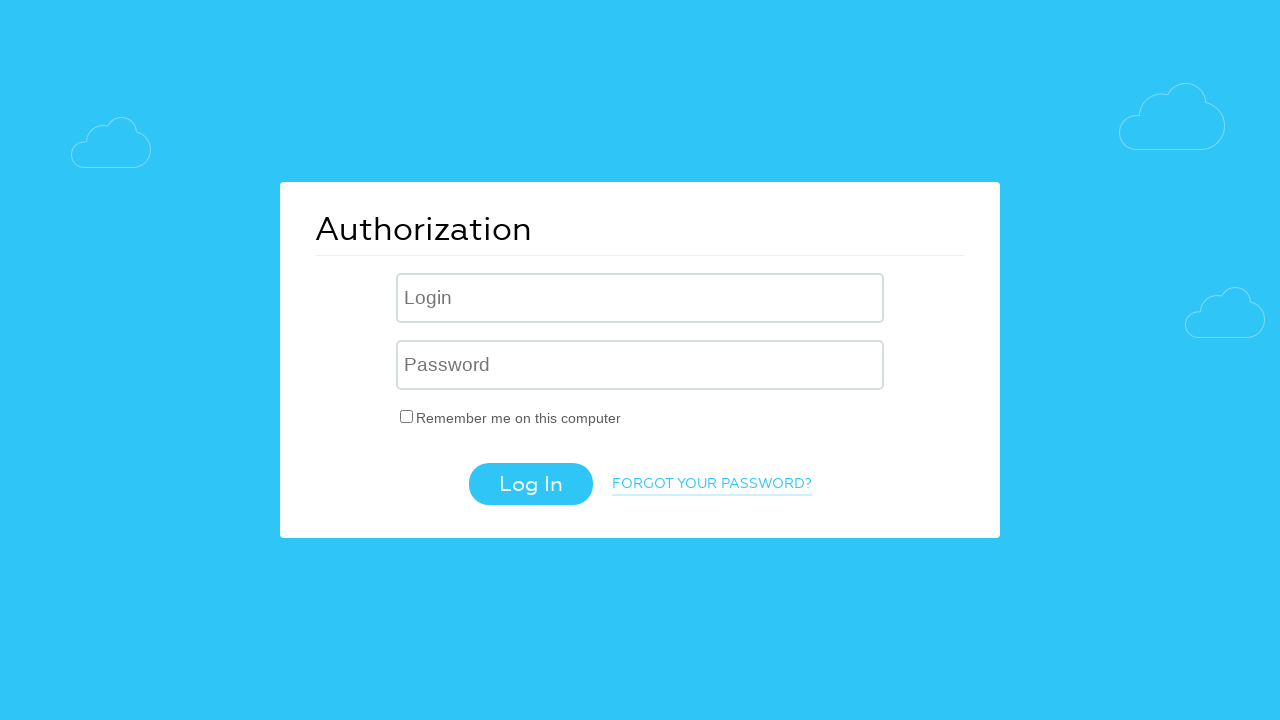

Verified 'Forgot your password?' link text matches expected value
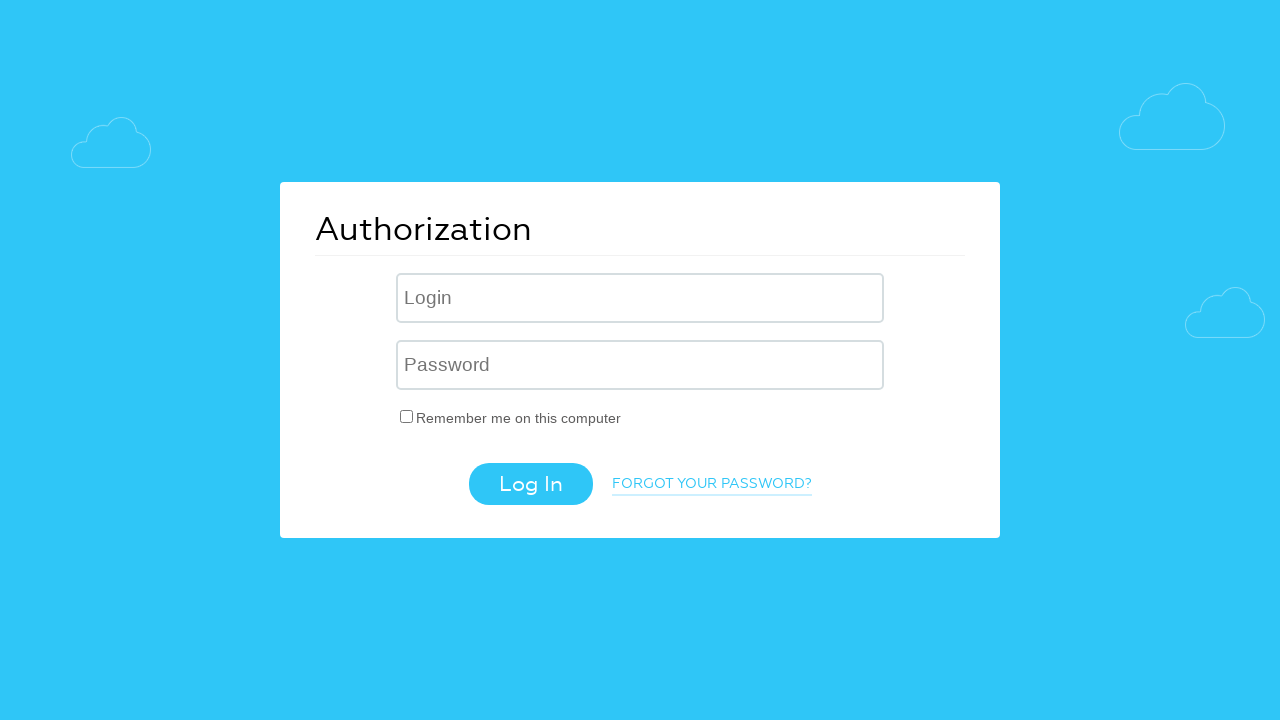

Retrieved href attribute from 'Forgot your password?' link
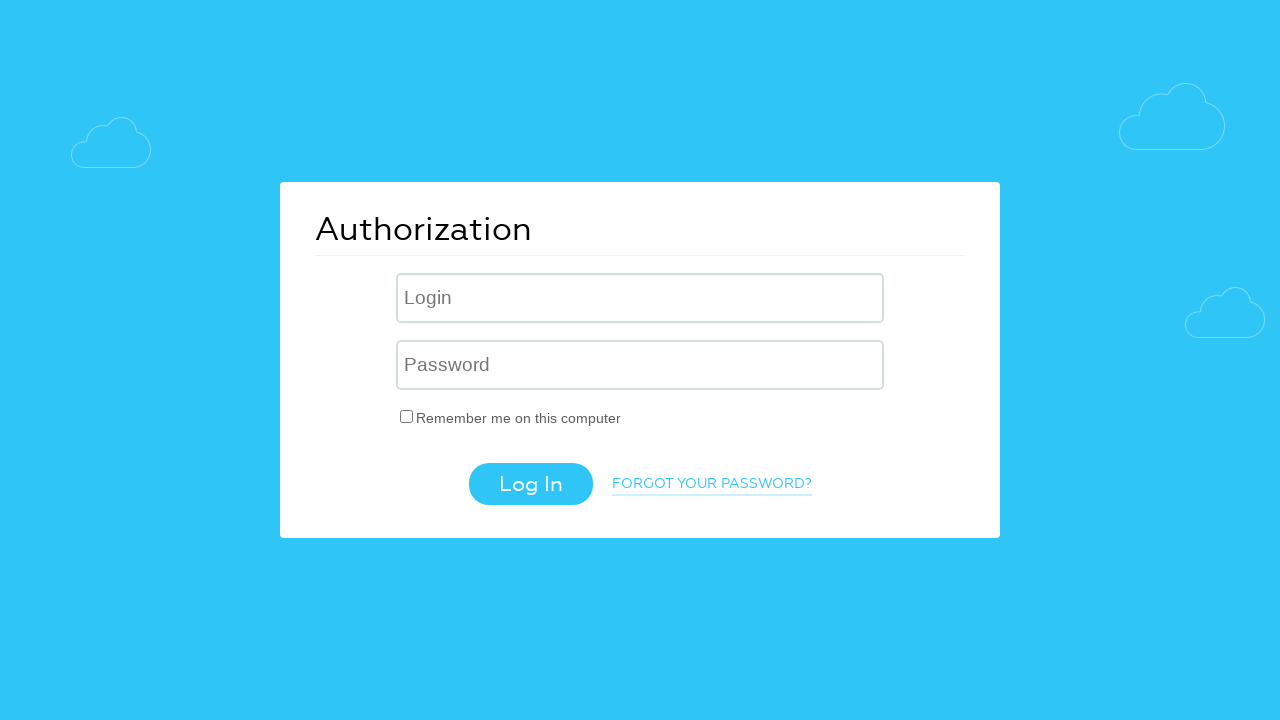

Verified href attribute contains 'forgot_password=yes'
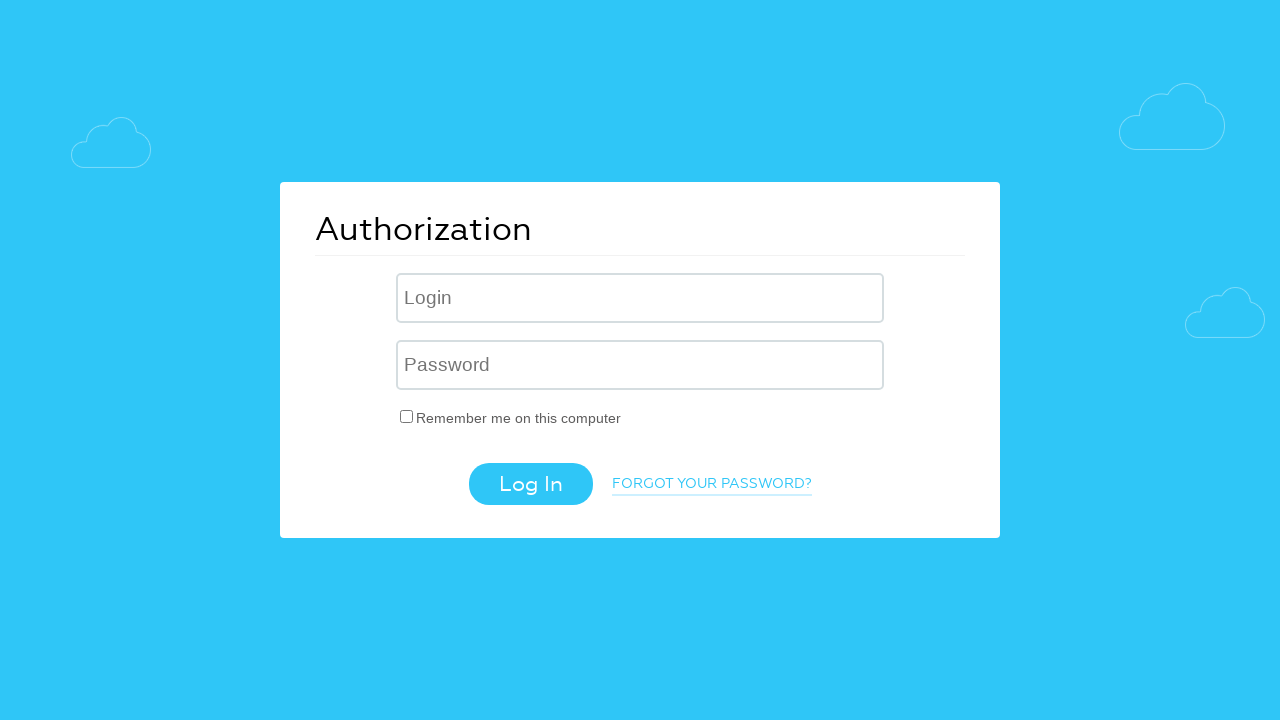

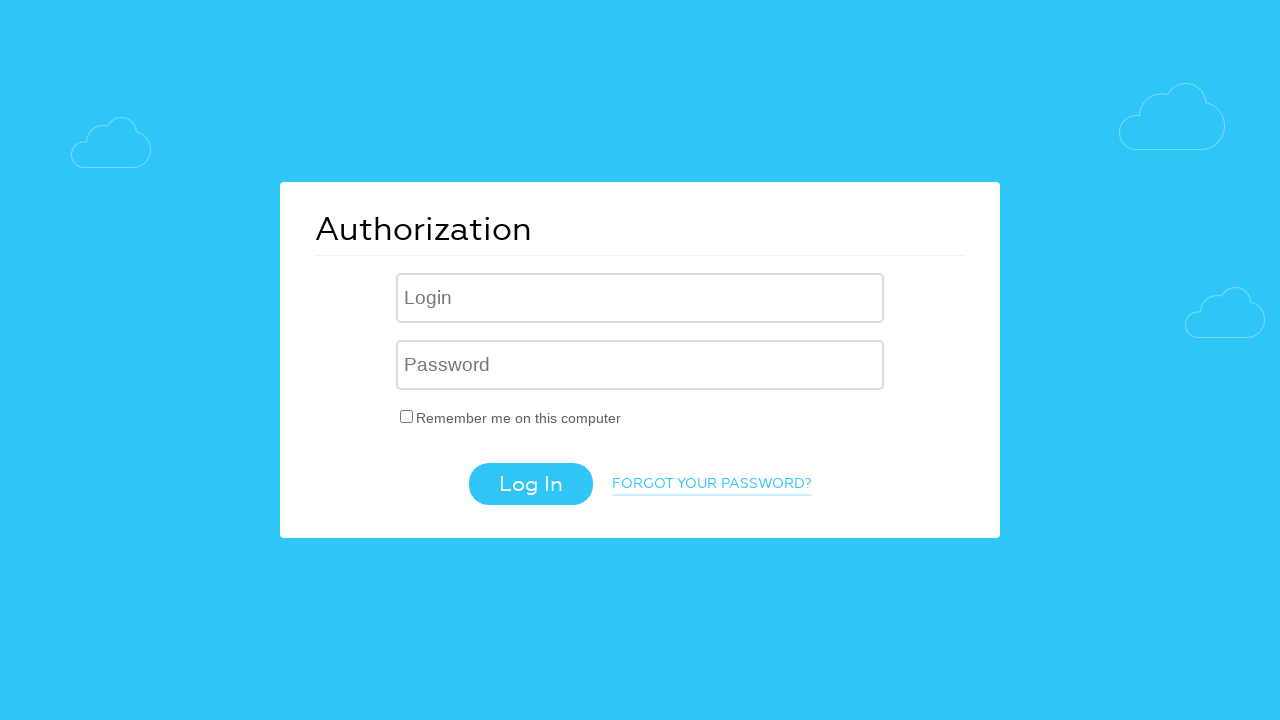